Tests the password reset error handling by entering an incorrect email address and verifying the error message is displayed correctly

Starting URL: https://login1.nextbasecrm.com/?forgot_password=yes

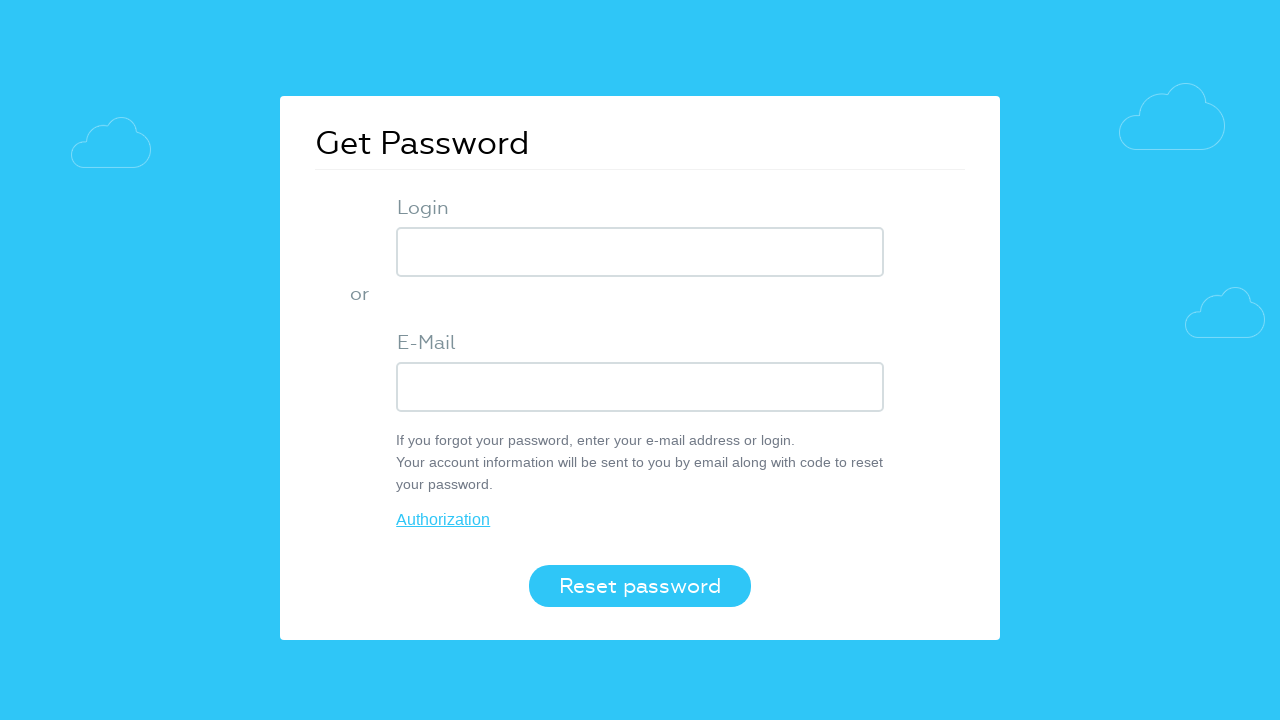

Entered incorrect email 'wronguser_test@example.com' into login field on input[name='USER_LOGIN']
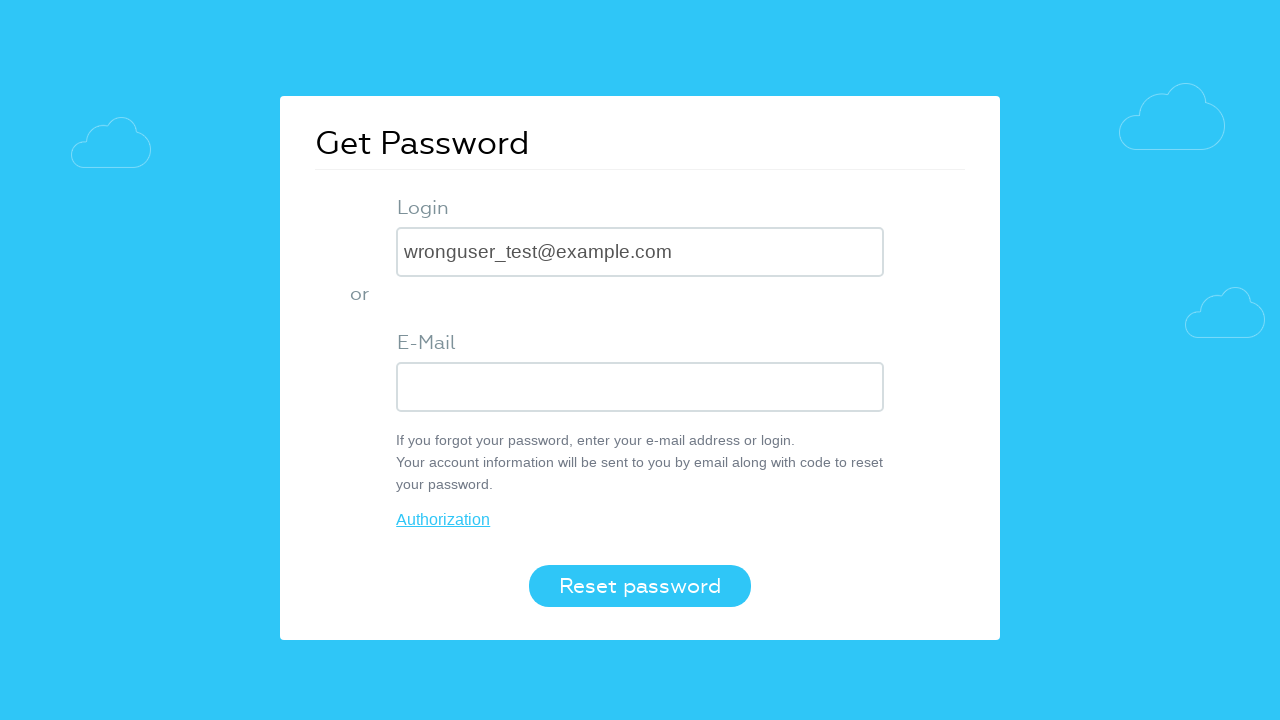

Clicked Reset password button at (640, 586) on button.login-btn
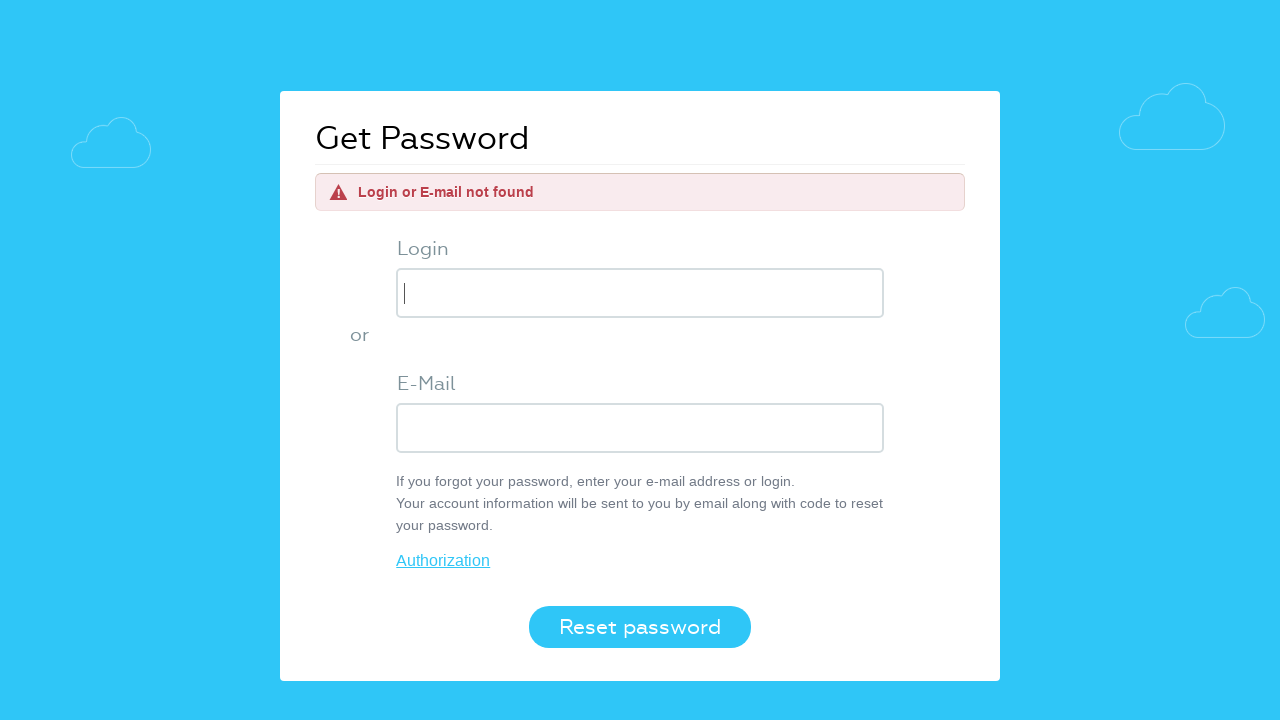

Error message appeared in errortext div
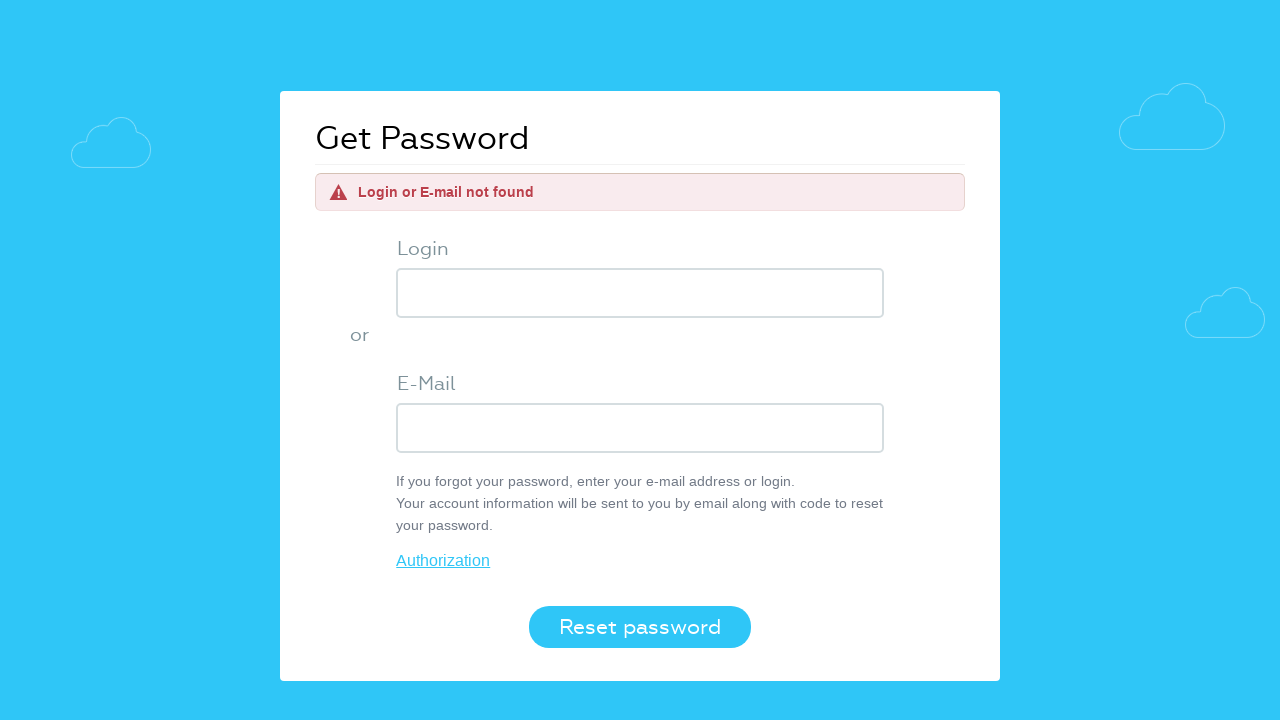

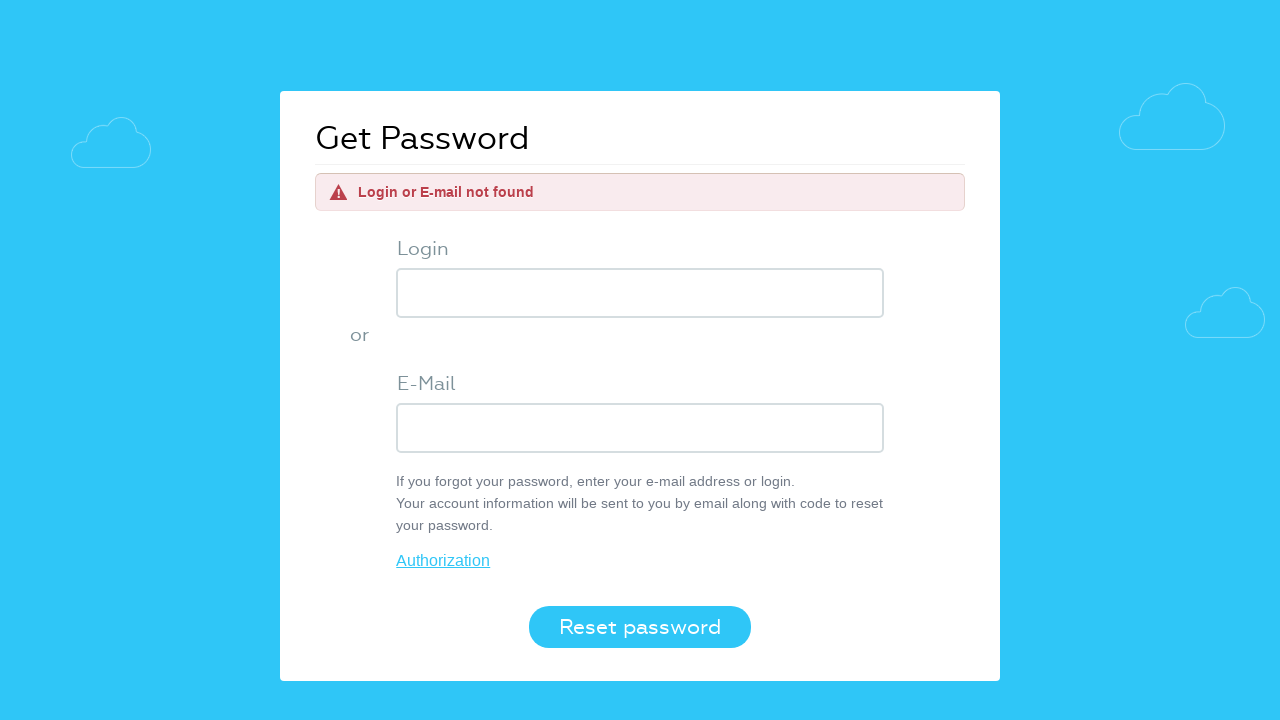